Tests double-click functionality by double-clicking a button element on the DemoQA buttons page.

Starting URL: https://demoqa.com/buttons

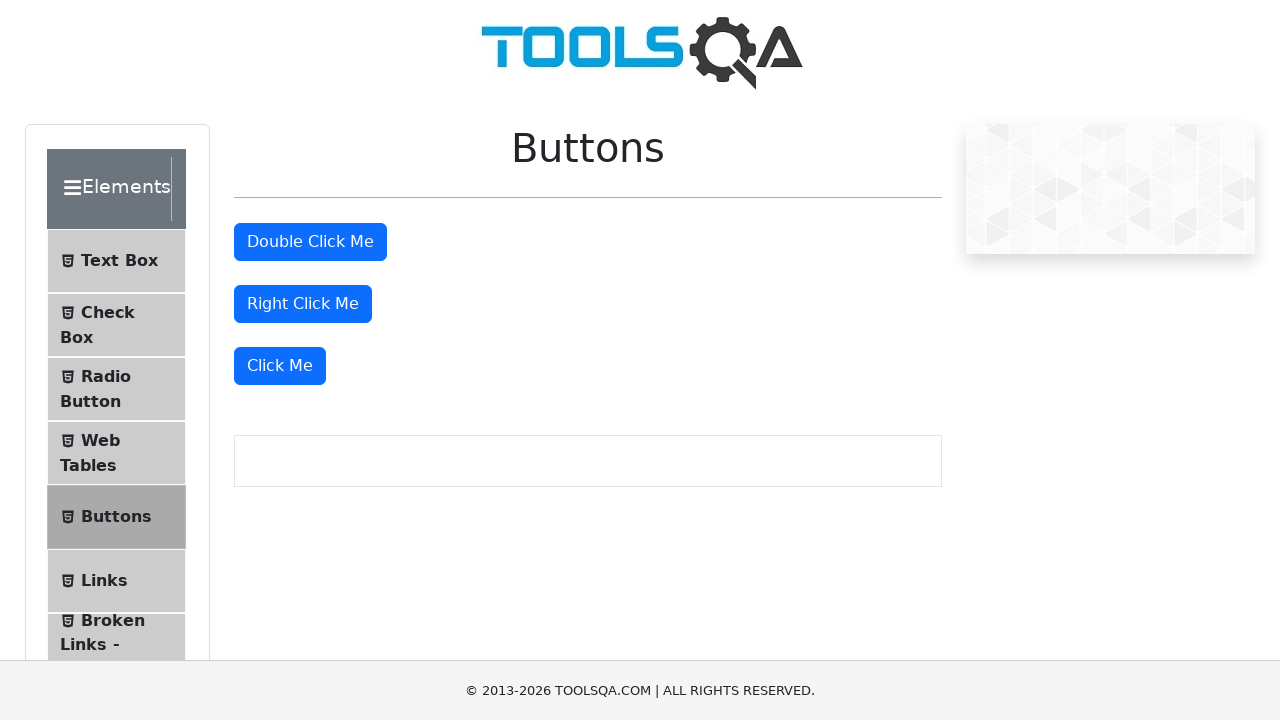

Located the double-click button element
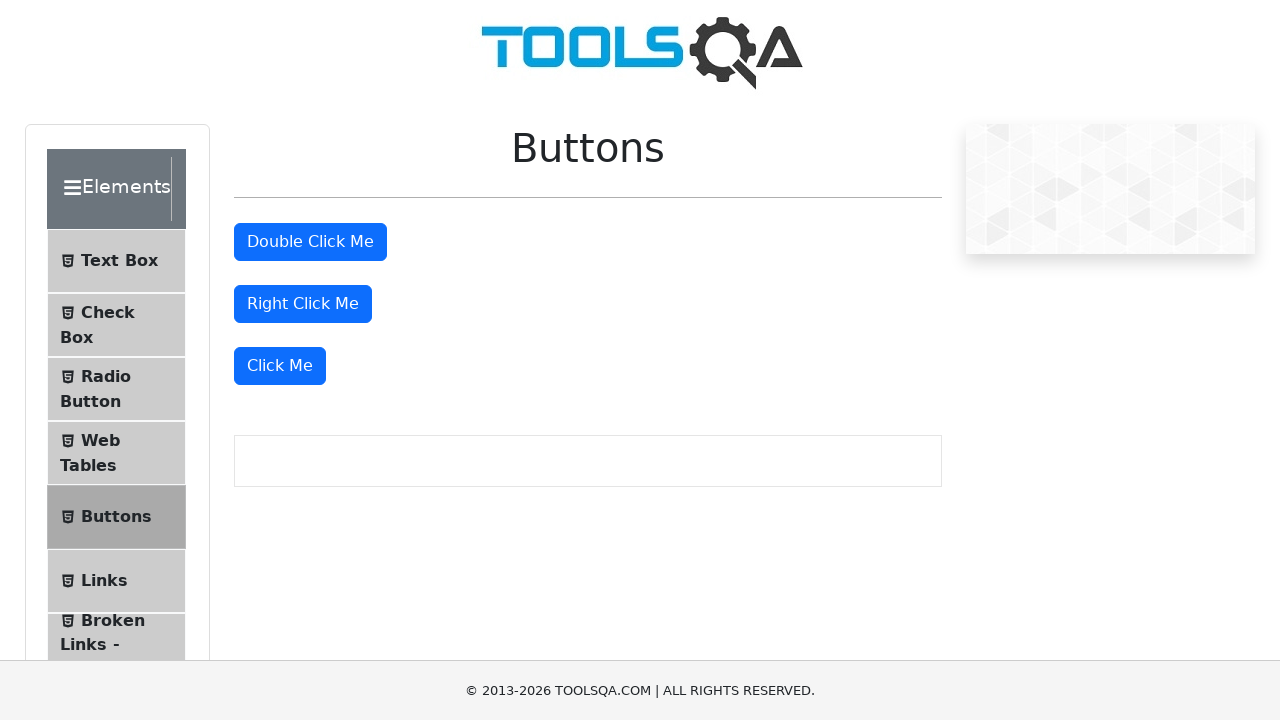

Performed double-click on the button at (310, 242) on #doubleClickBtn
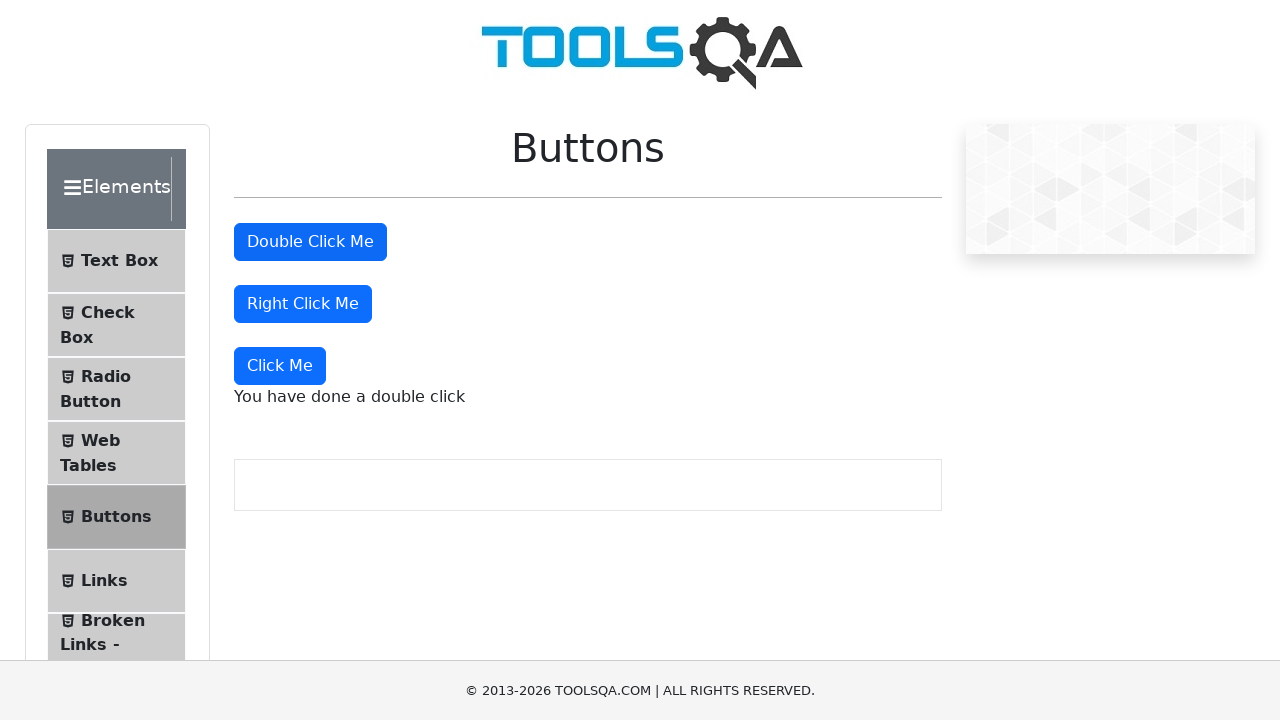

Double-click result message appeared, confirming successful double-click
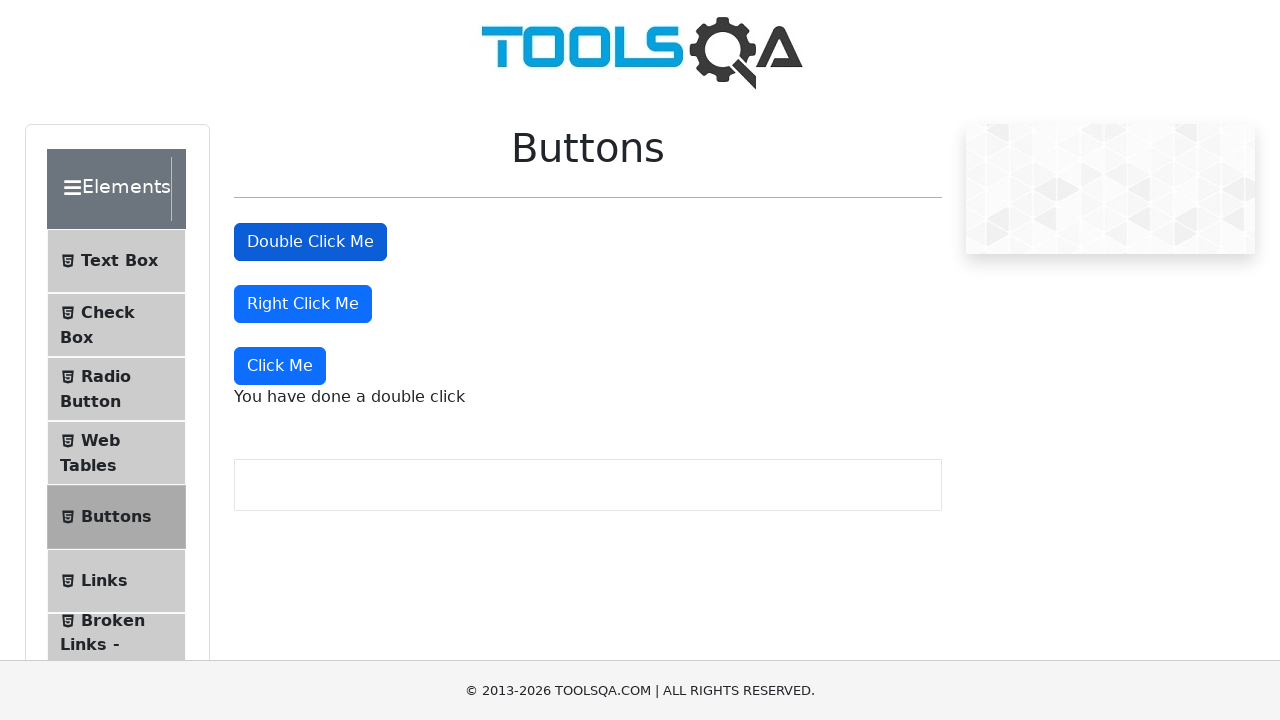

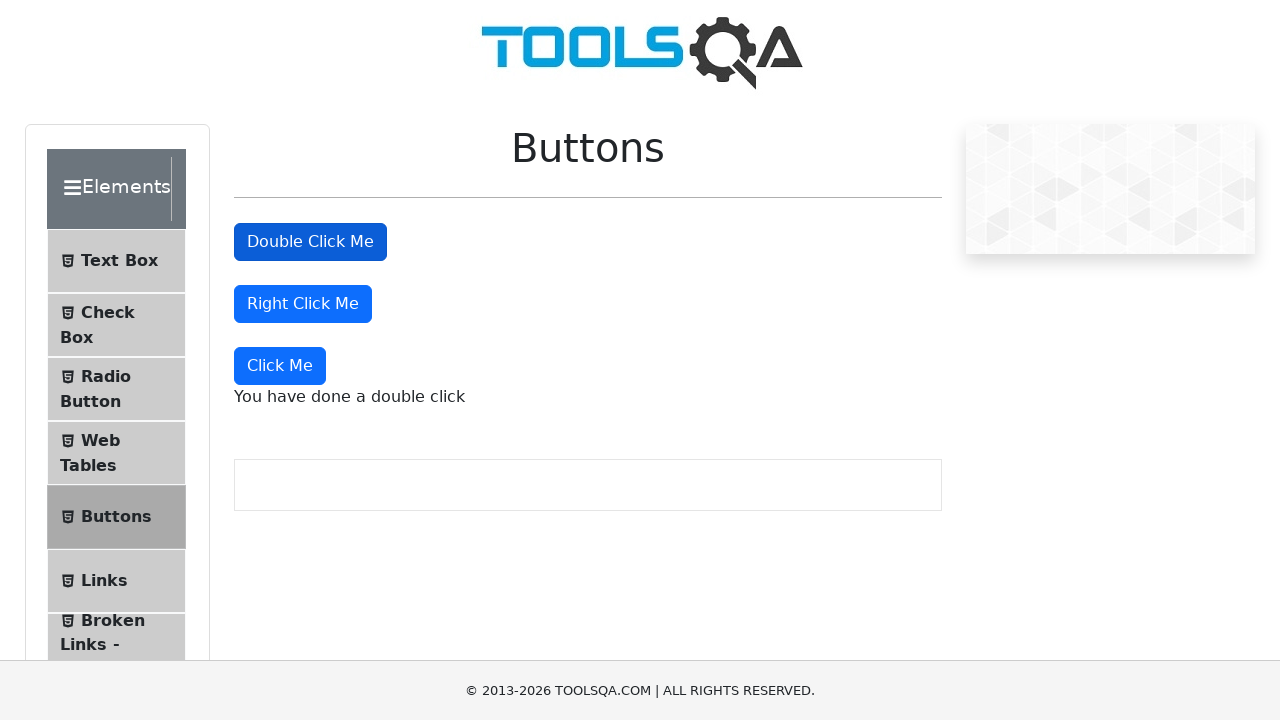